Selects a radio button labeled 'No' and verifies it is checked

Starting URL: https://thefreerangetester.github.io/sandbox-automation-testing/

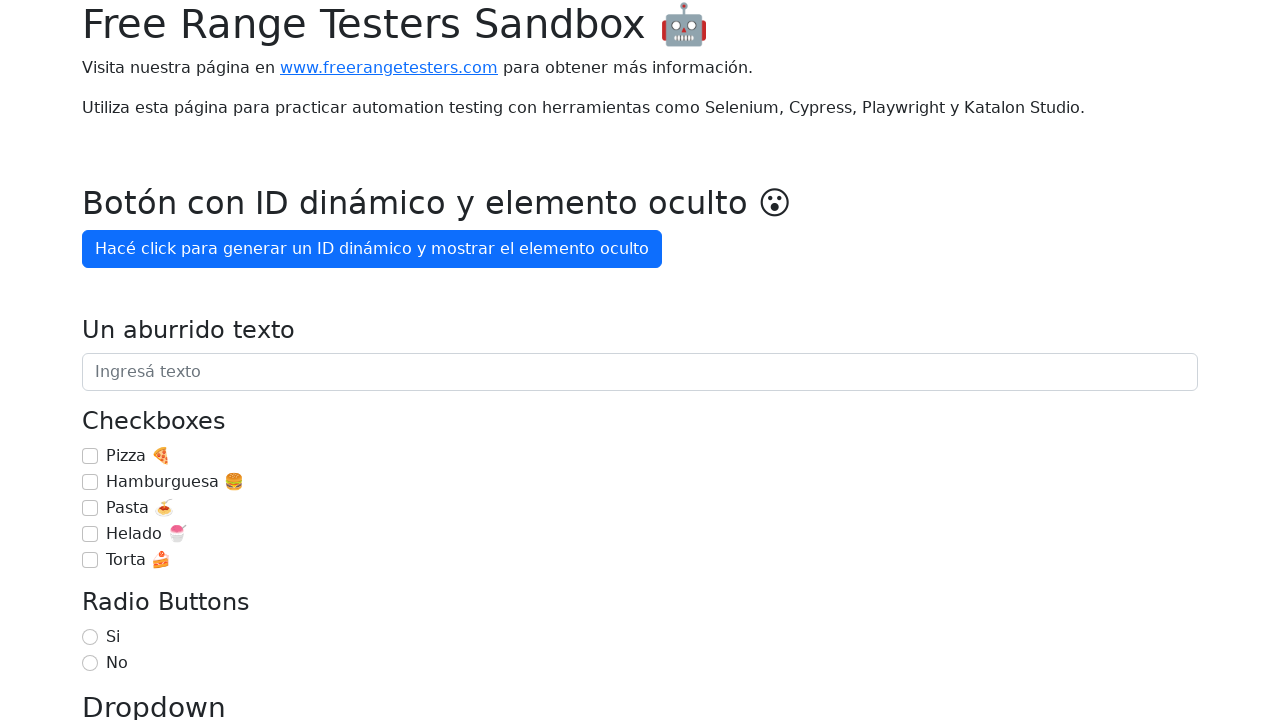

Navigated to sandbox automation testing page
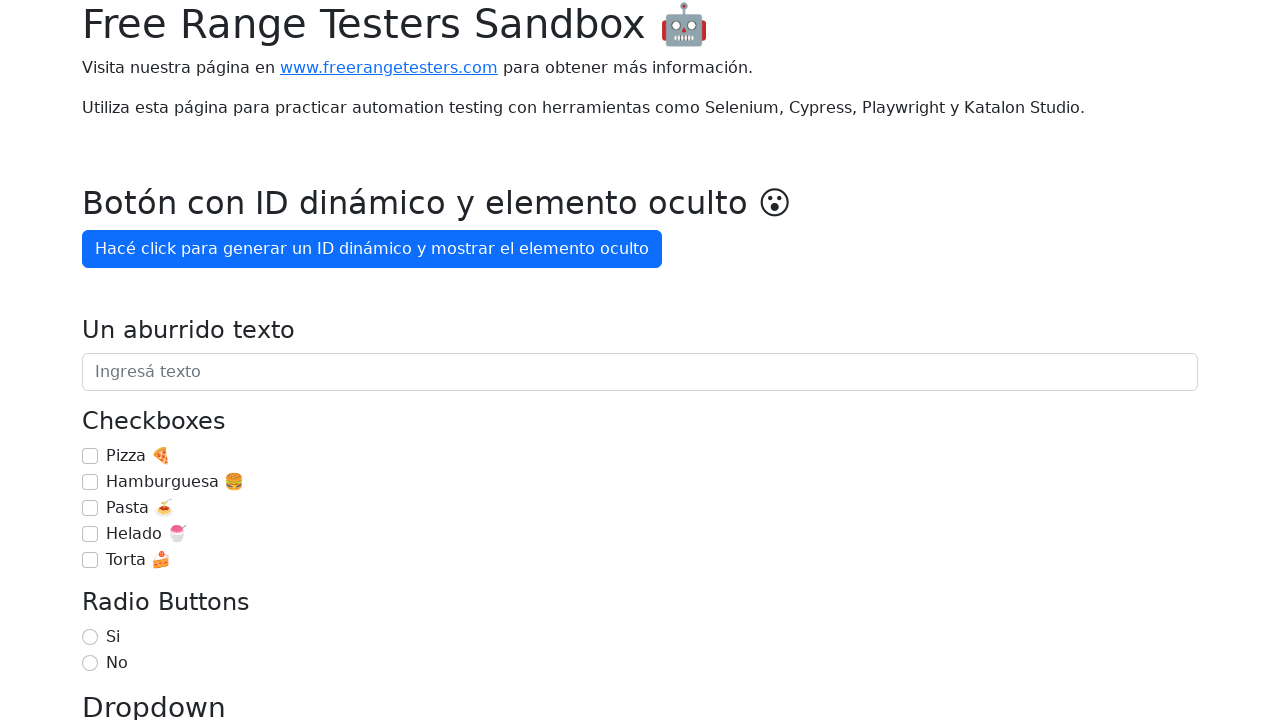

Selected 'No' radio button at (90, 663) on internal:label="No"i
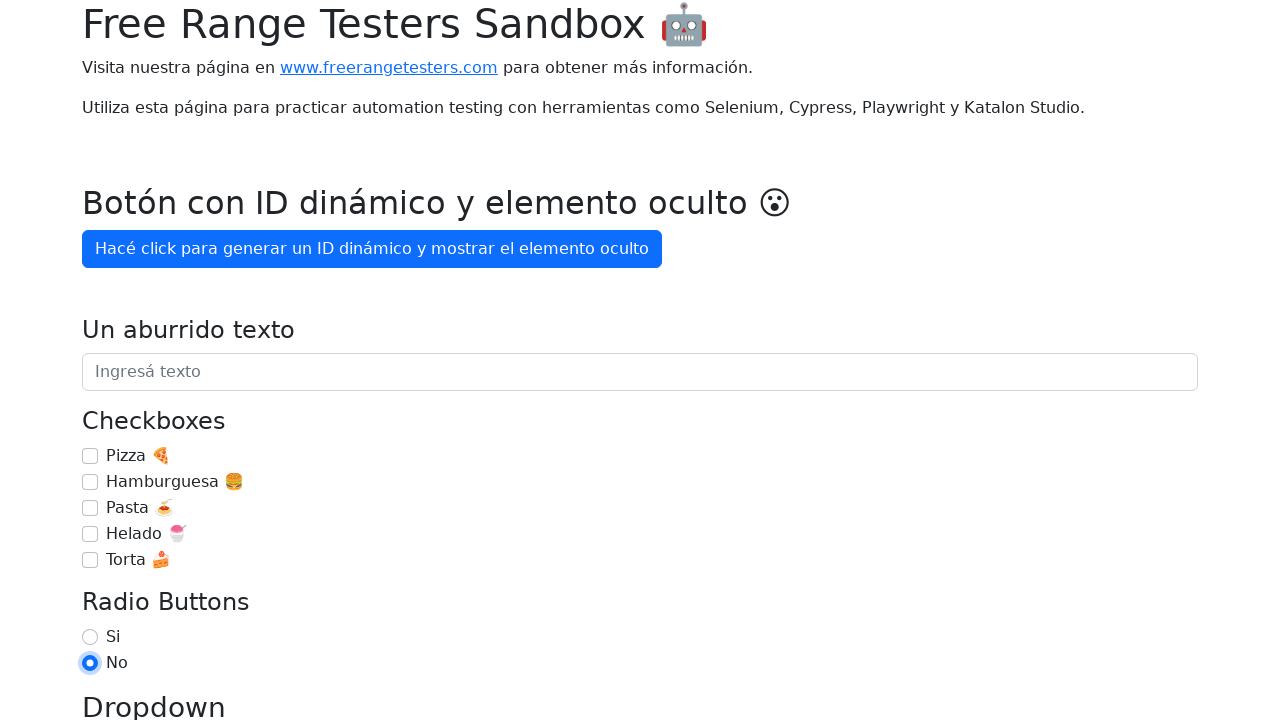

Verified 'No' radio button is checked
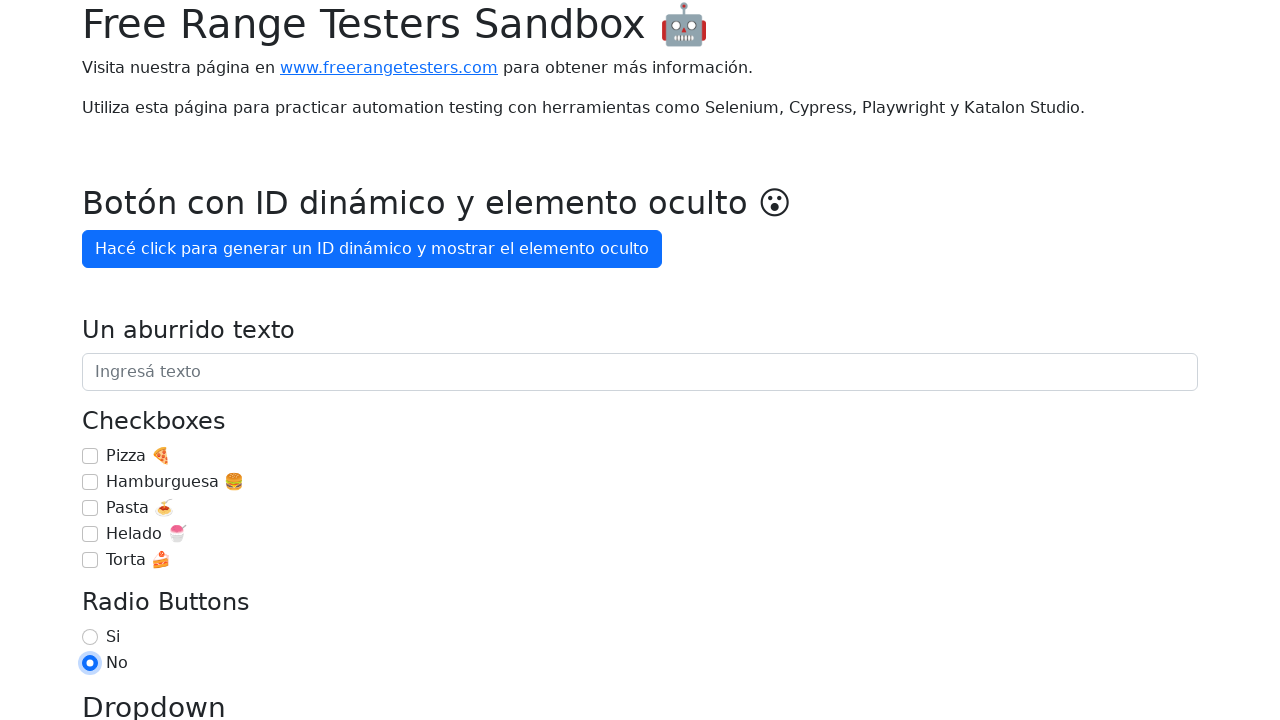

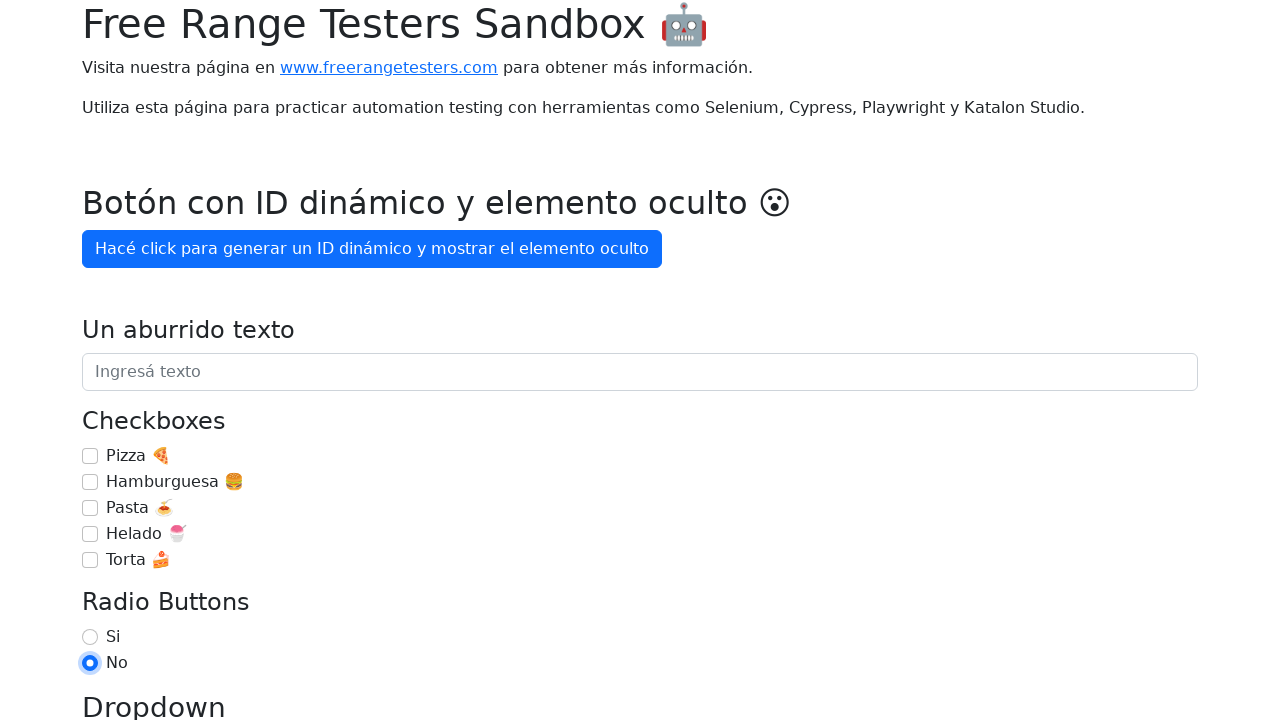